Tests interaction with a modal popup on a training website by clicking a launcher button, waiting for a modal to appear, filling form fields within the modal, and submitting the form to verify success message display.

Starting URL: https://training-support.net/webelements/popups

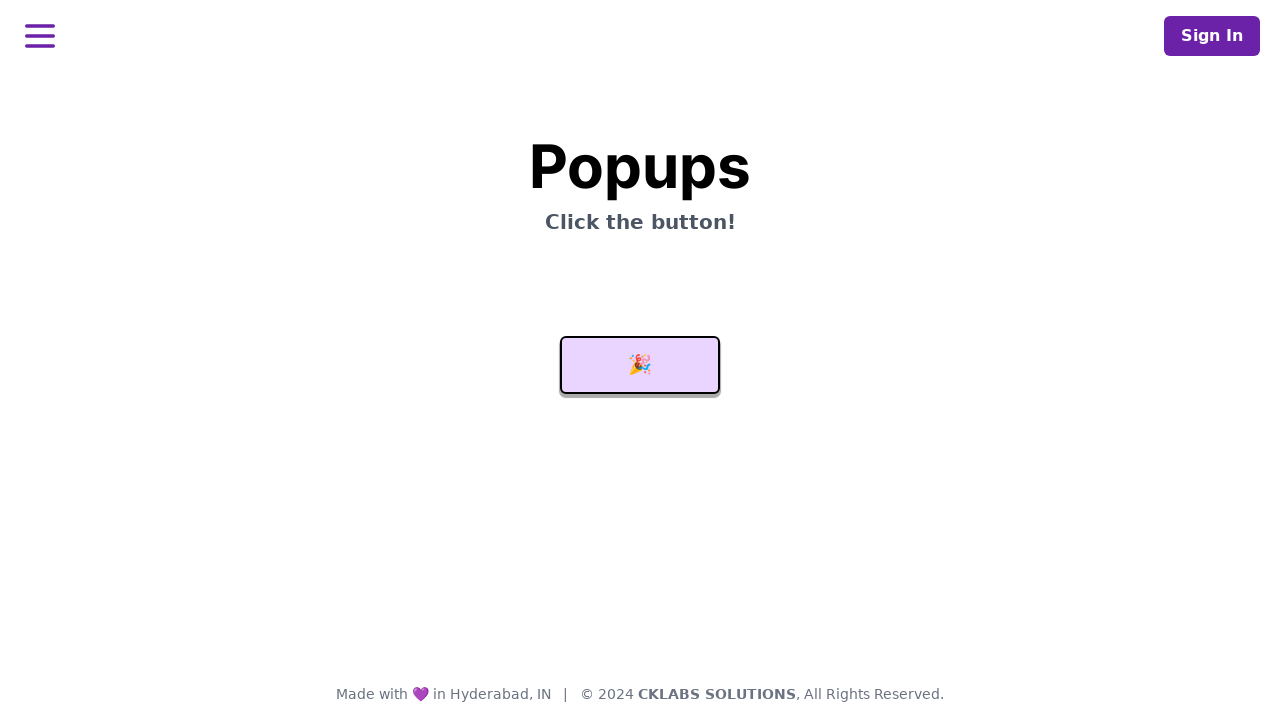

Clicked launcher button to open modal popup at (640, 365) on #launcher
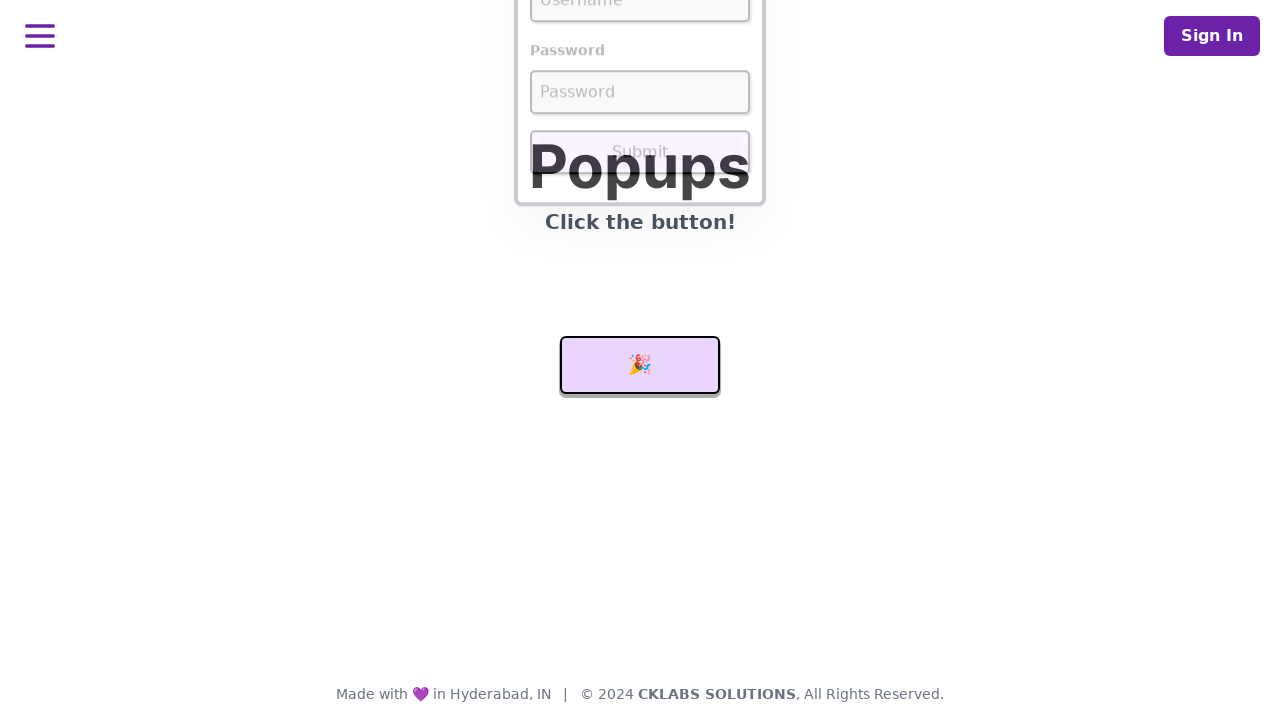

Modal appeared and username field is visible
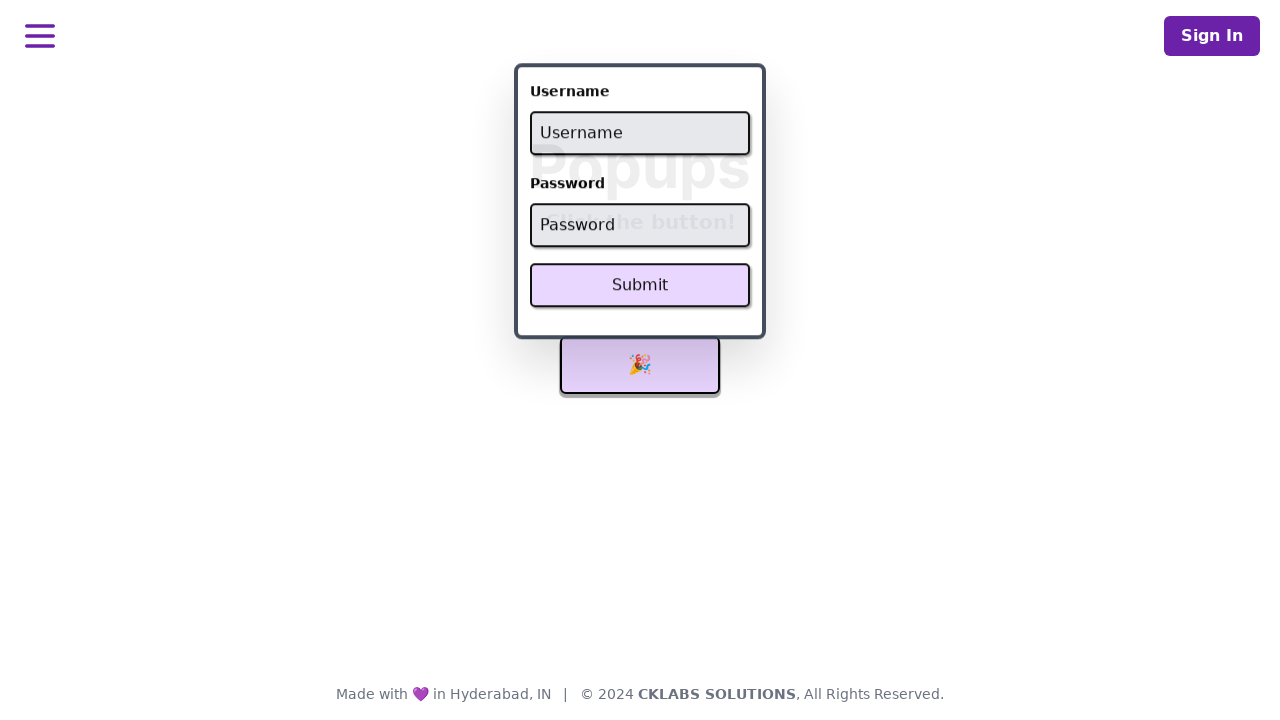

Filled username field with 'admin' on #username
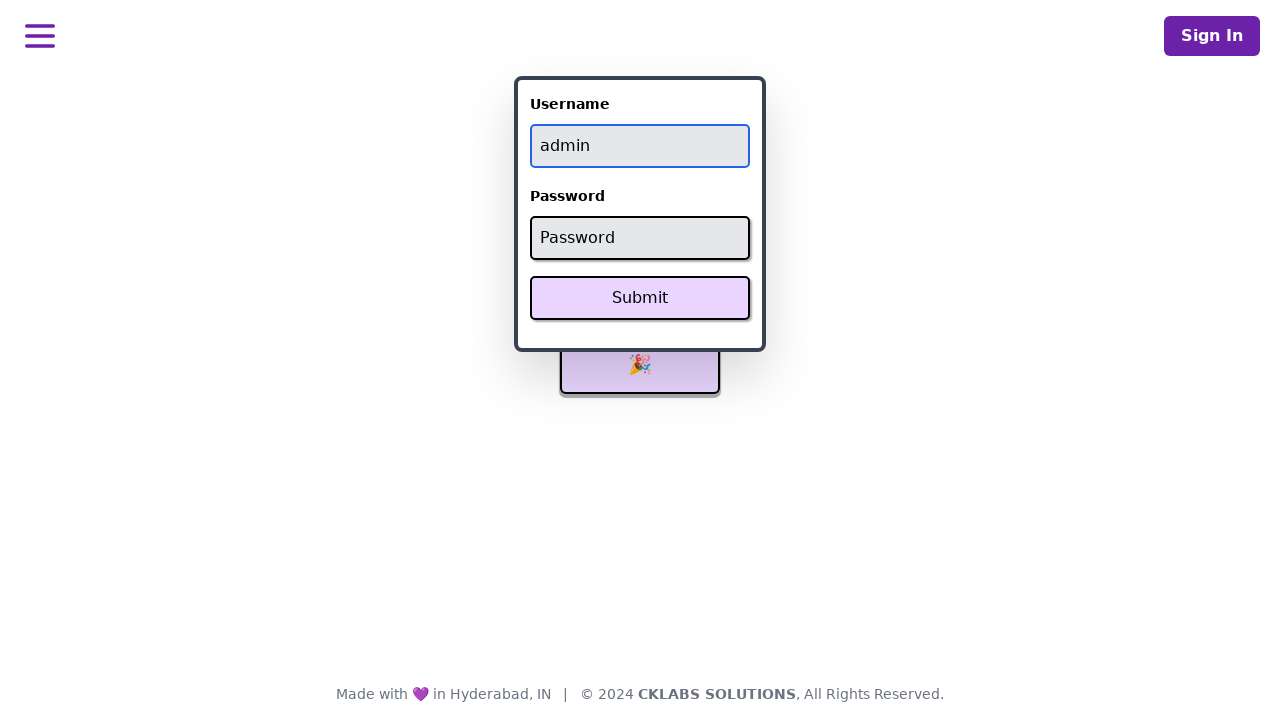

Filled password field with 'password' on #password
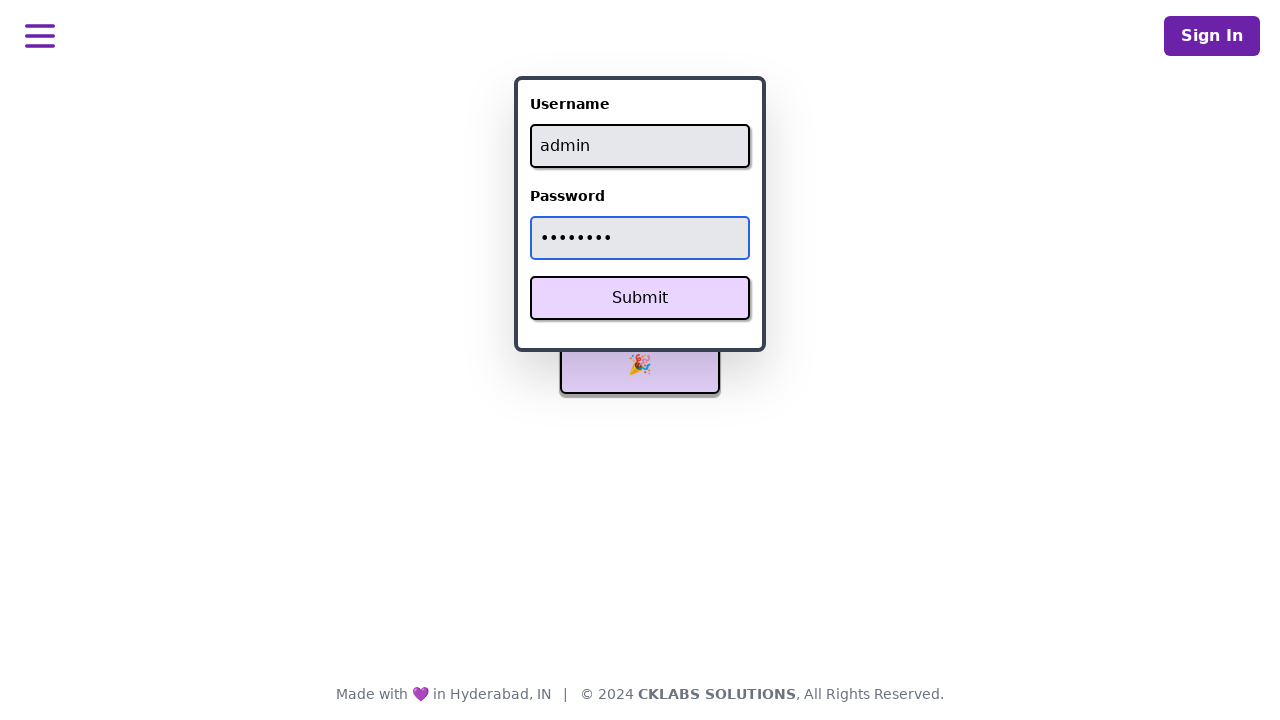

Clicked Submit button to submit form at (640, 298) on xpath=//button[text()='Submit']
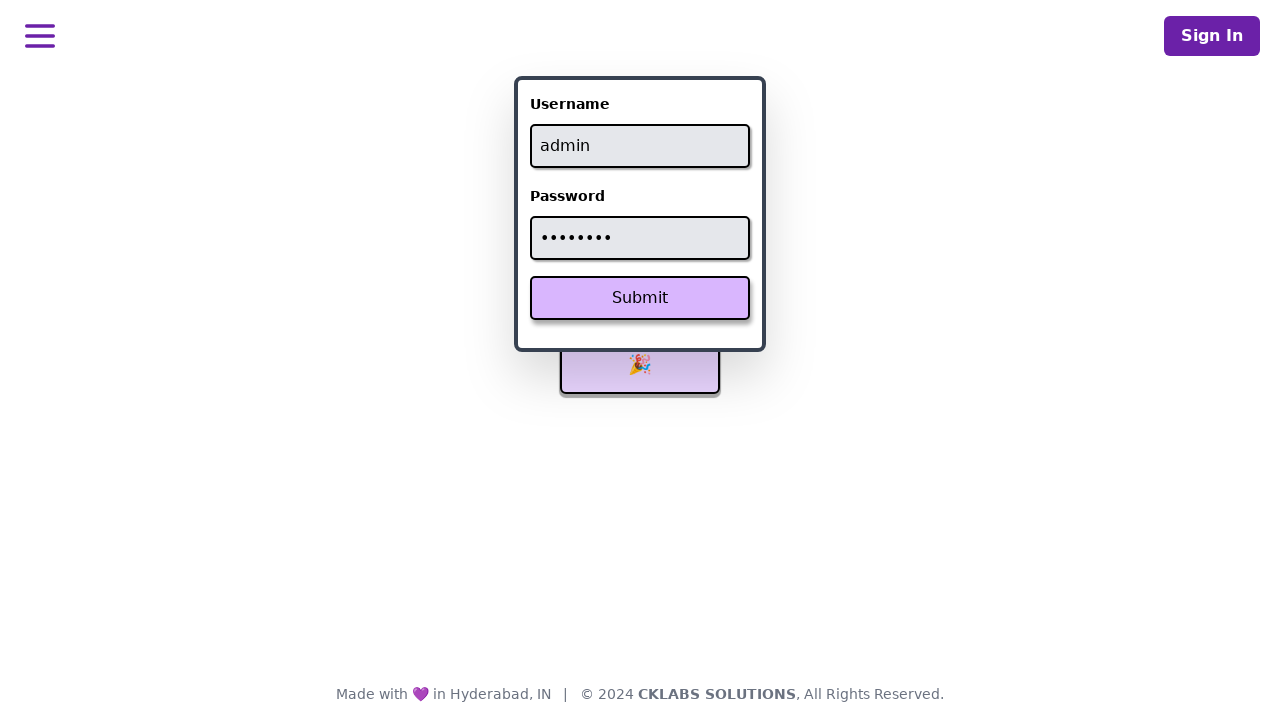

Success message appeared on page
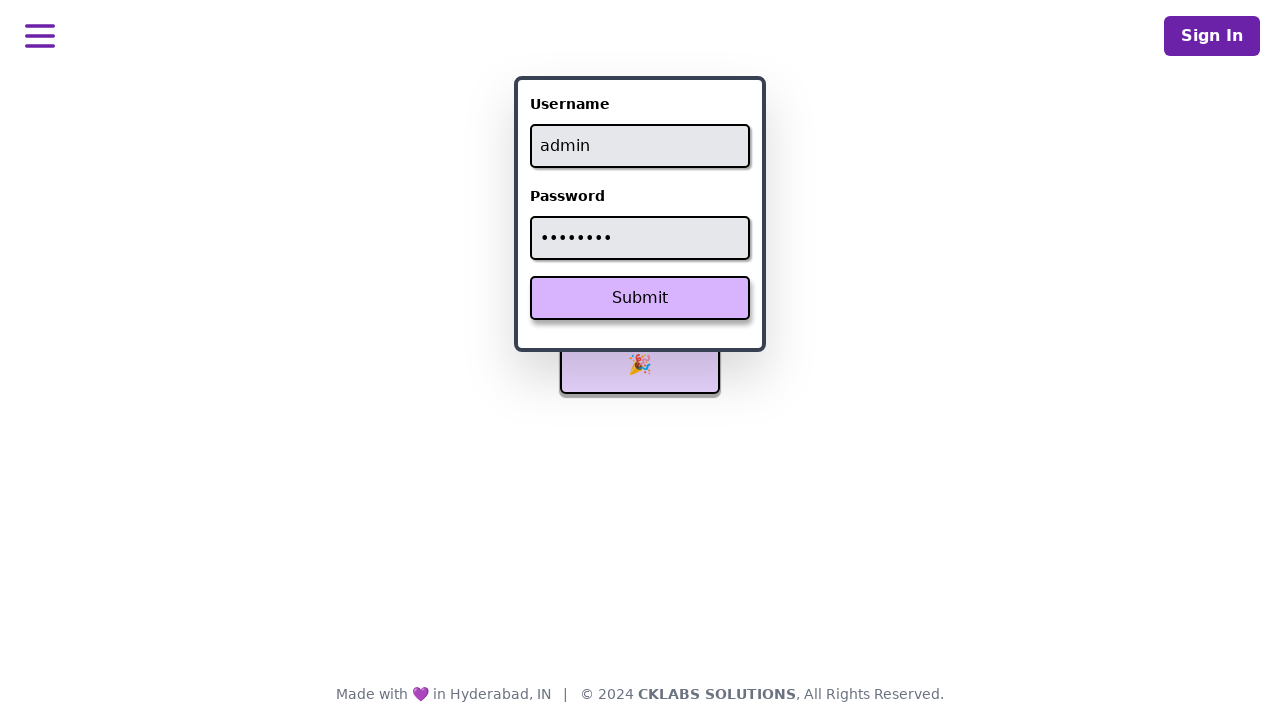

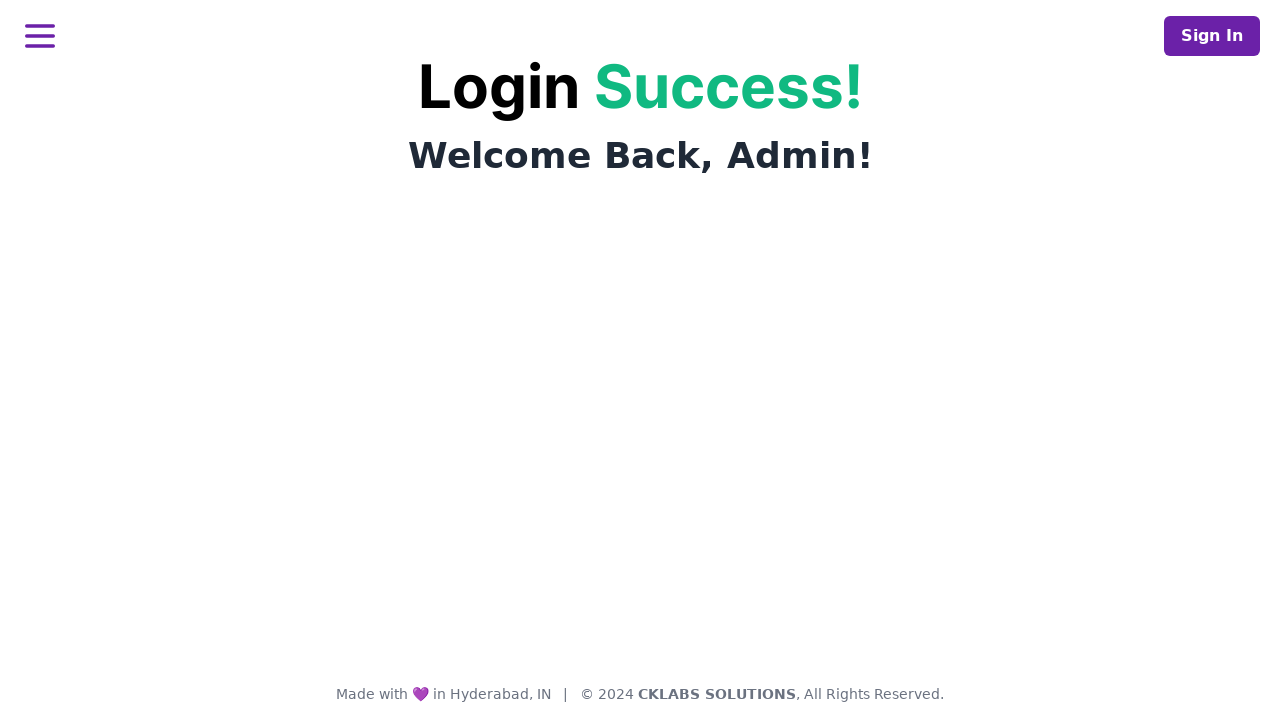